Navigates to the DemoQA alerts page and scrolls down the page to view alert testing options

Starting URL: https://demoqa.com/alerts

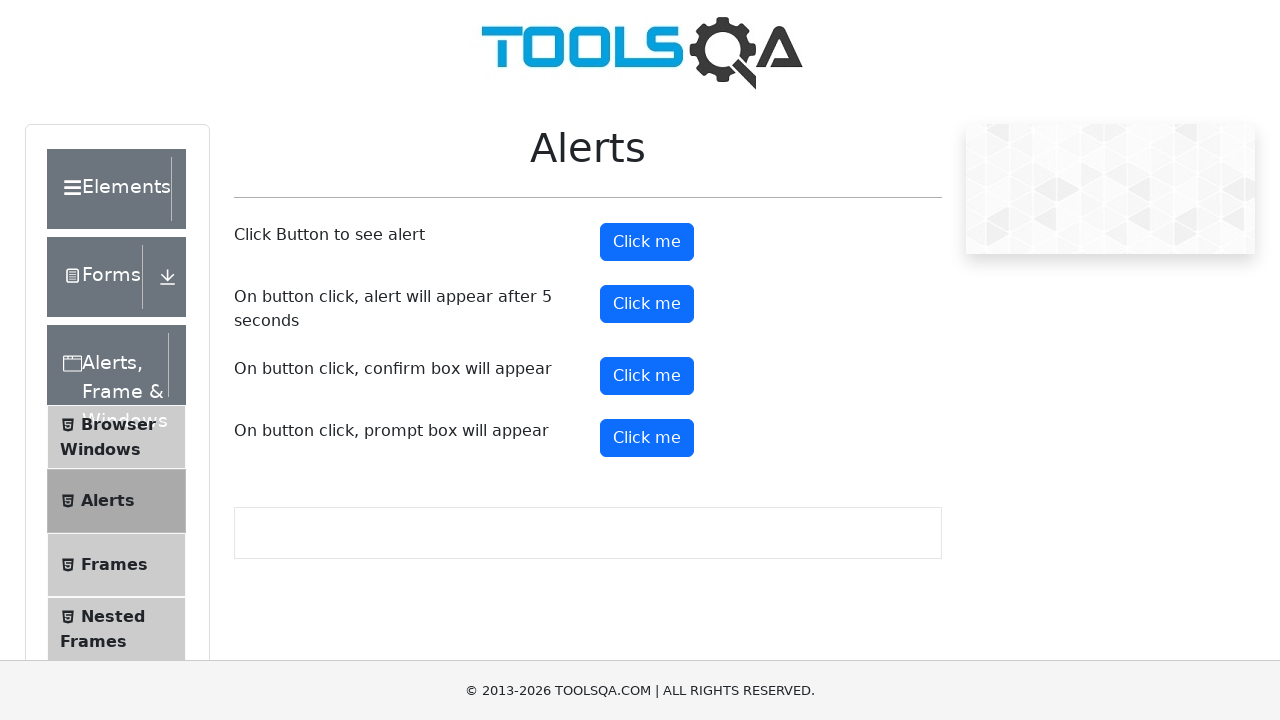

Scrolled down the page to view alert testing options
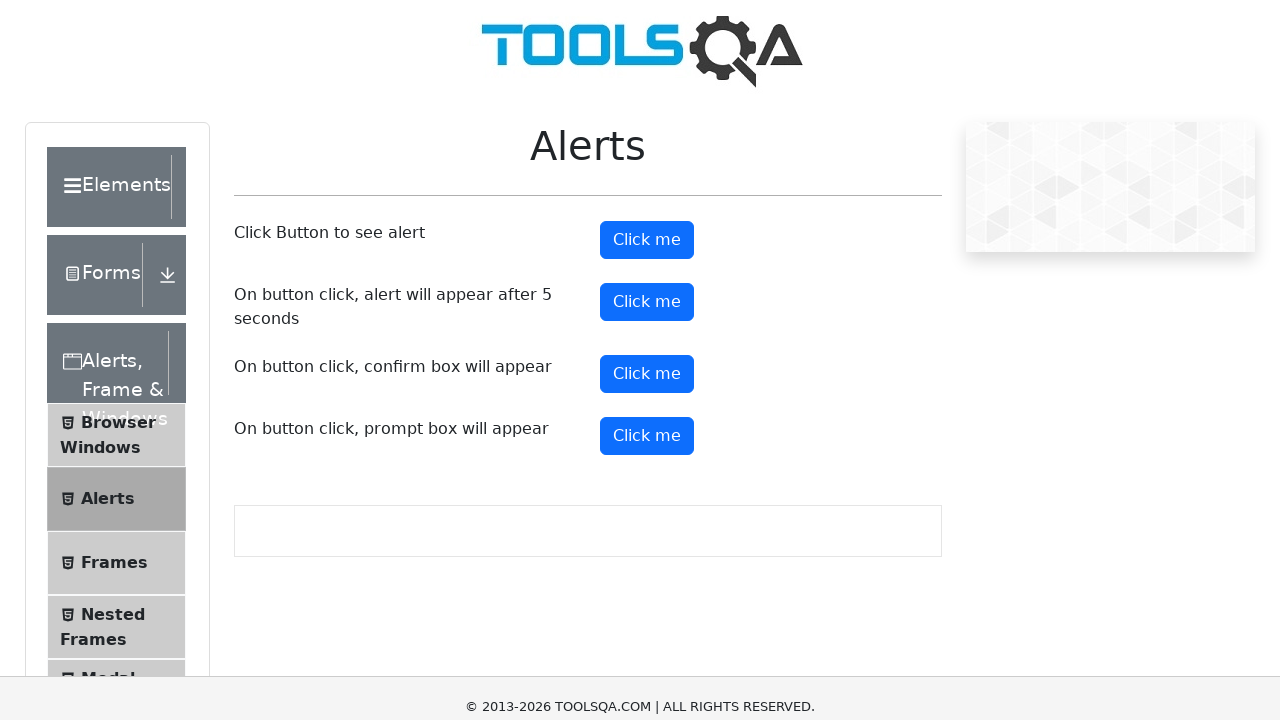

Alerts section loaded and alert button is visible
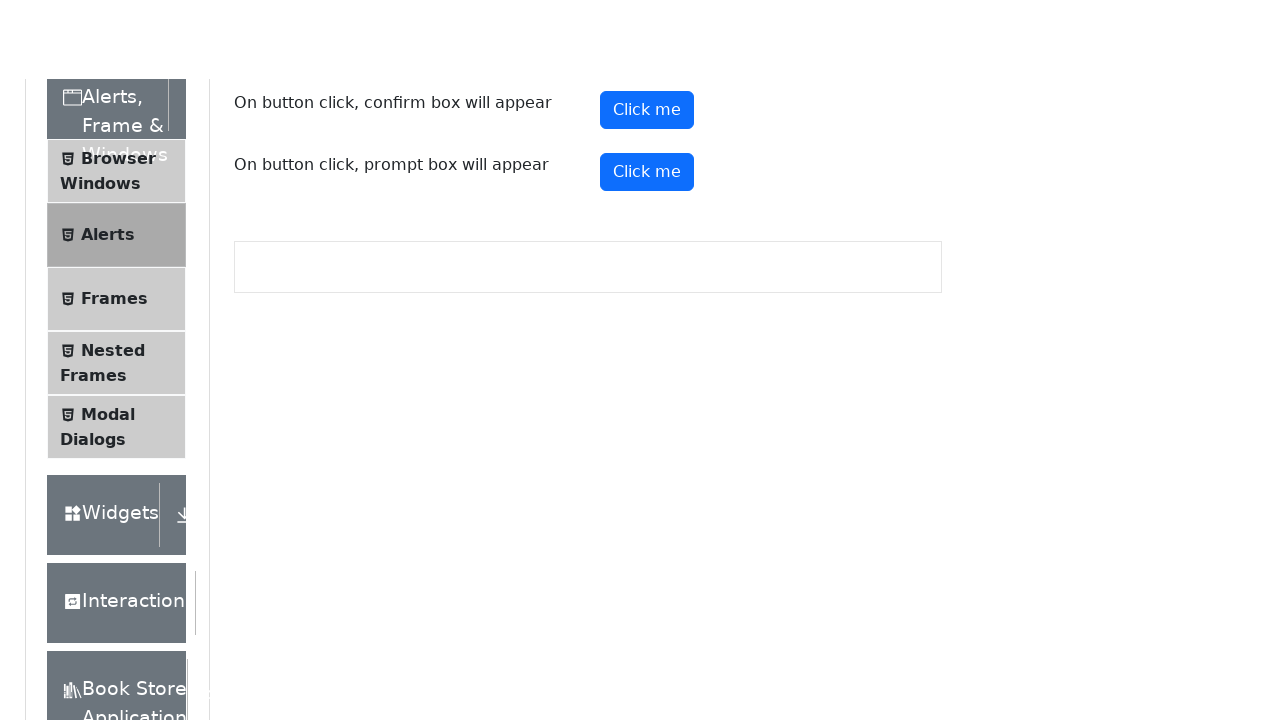

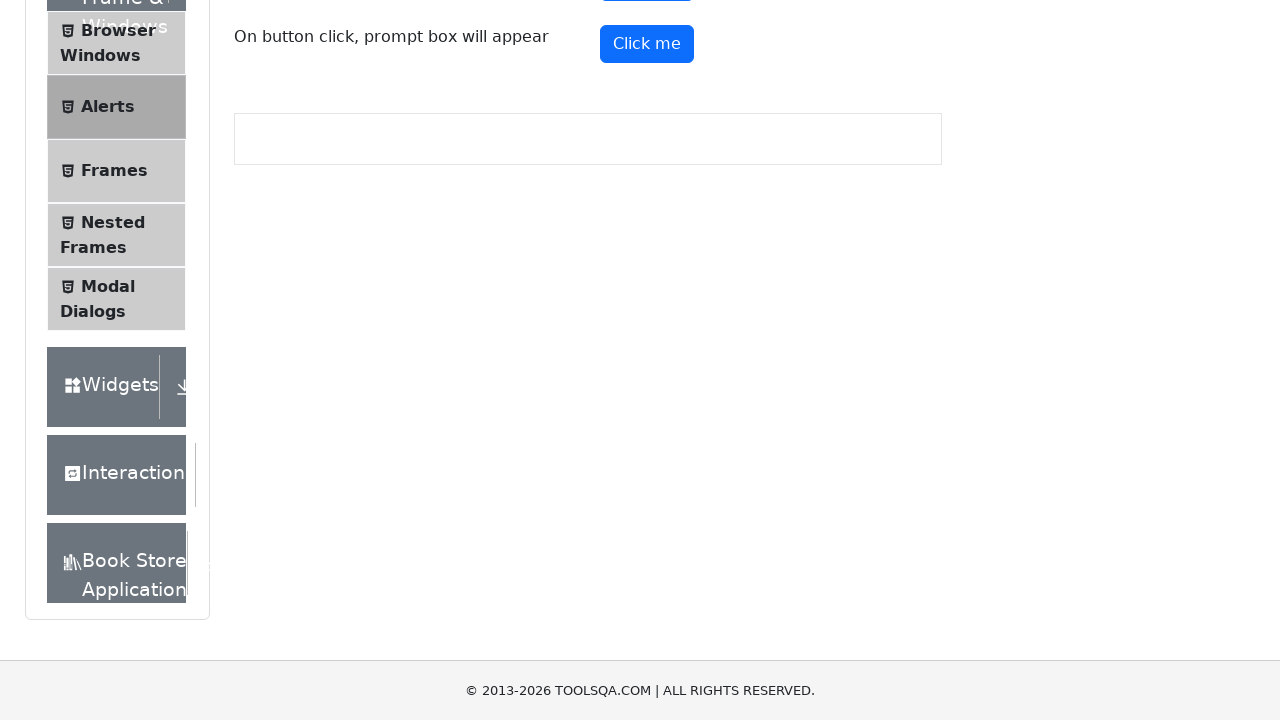